Navigates to a text box form page and locates the username field using implicit wait

Starting URL: https://demoqa.com/text-box

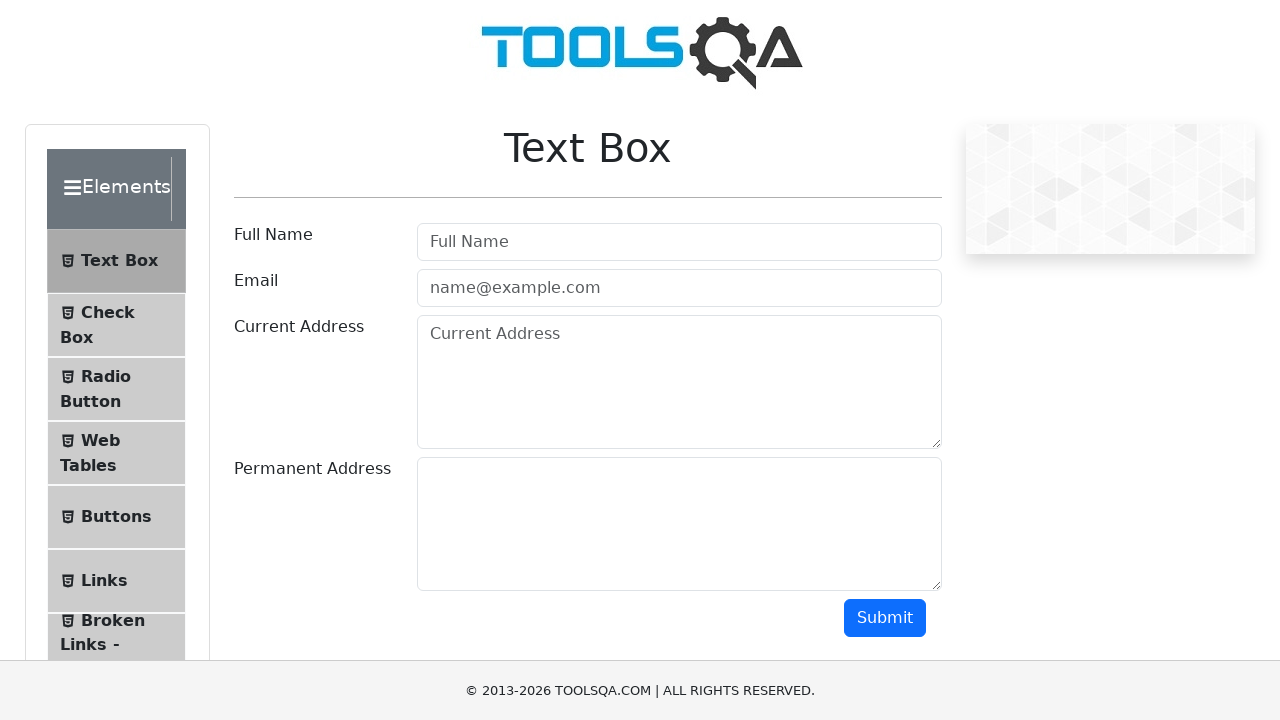

Navigated to text box form page
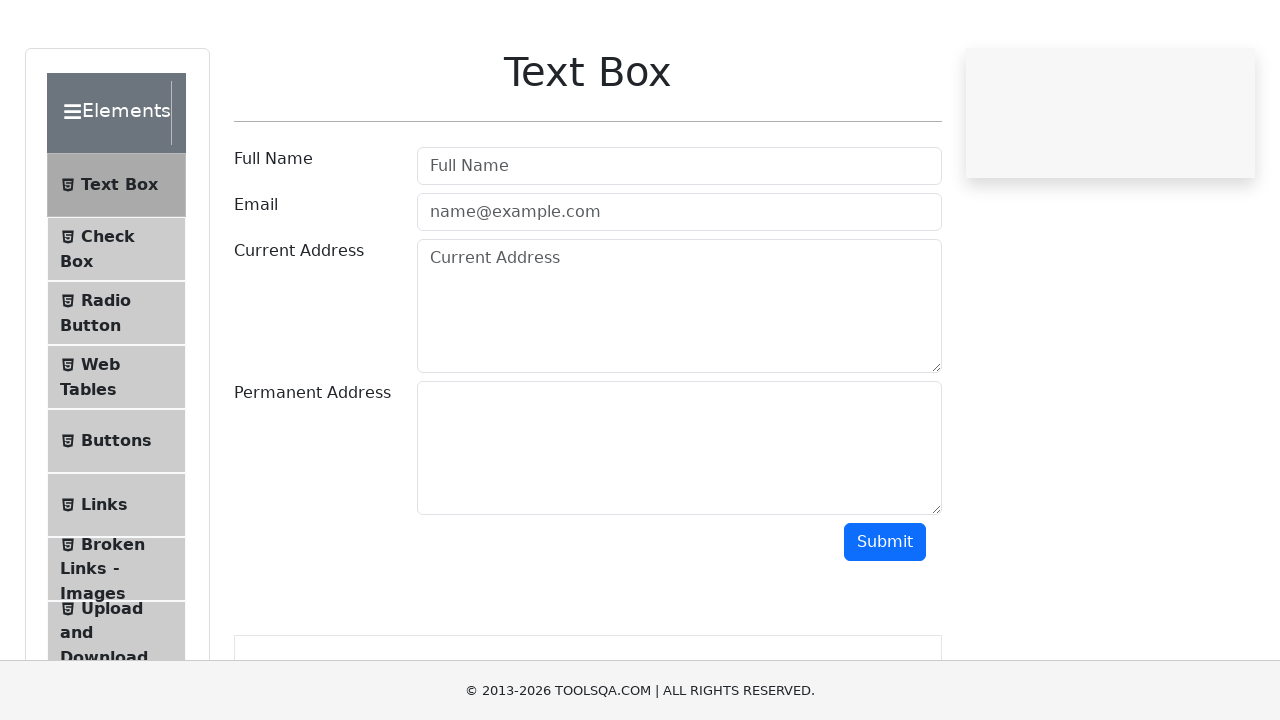

Username field located using implicit wait
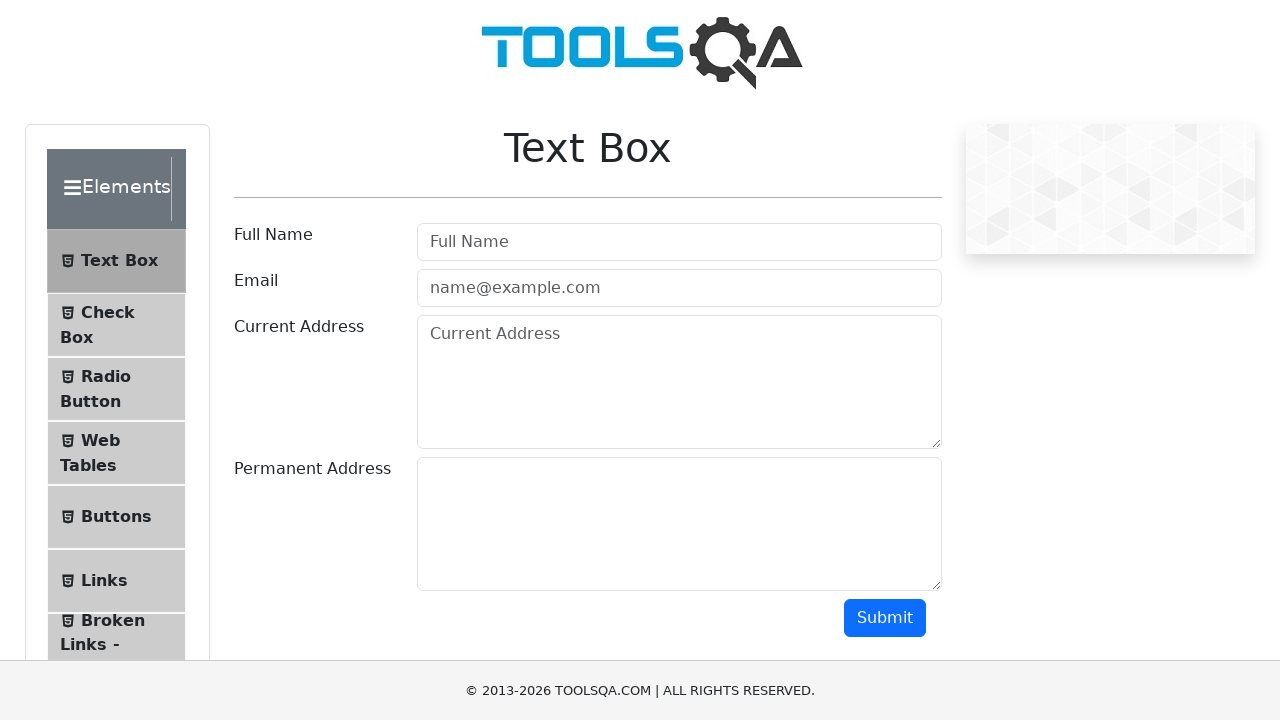

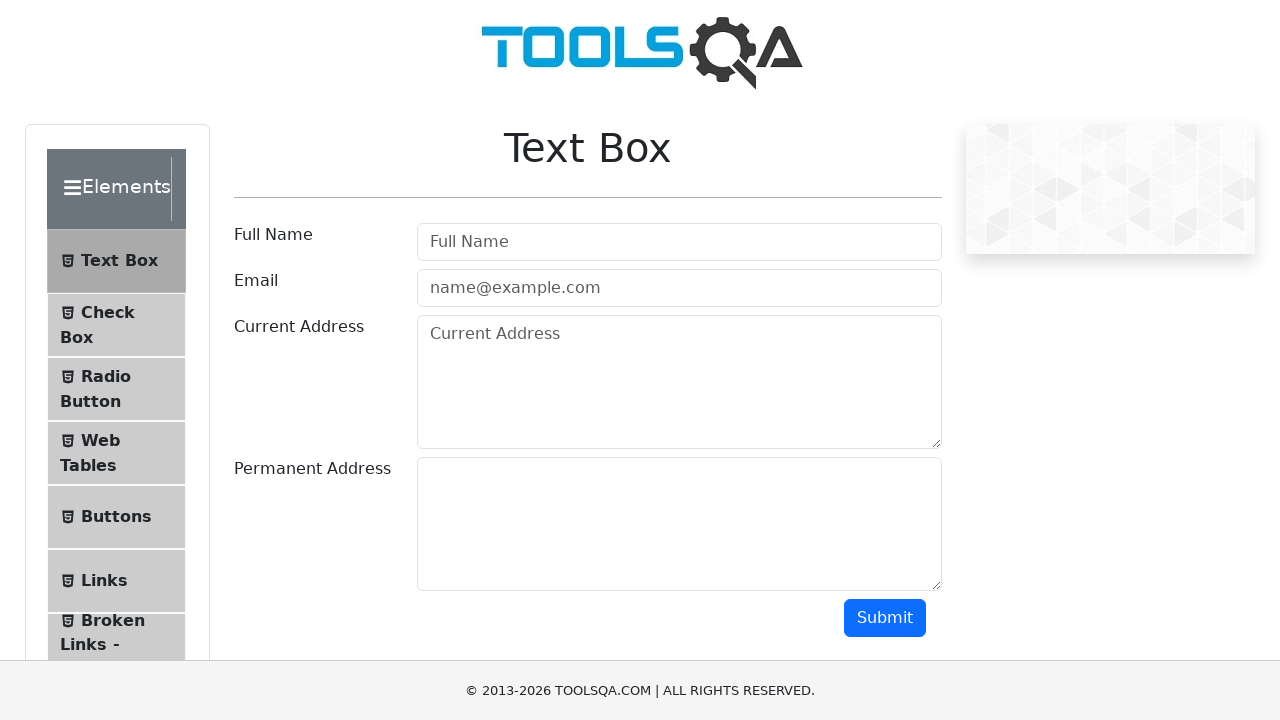